Navigates to a demo e-commerce store and clicks on the "My Account" navigation link to access the account page.

Starting URL: http://demostore.supersqa.com

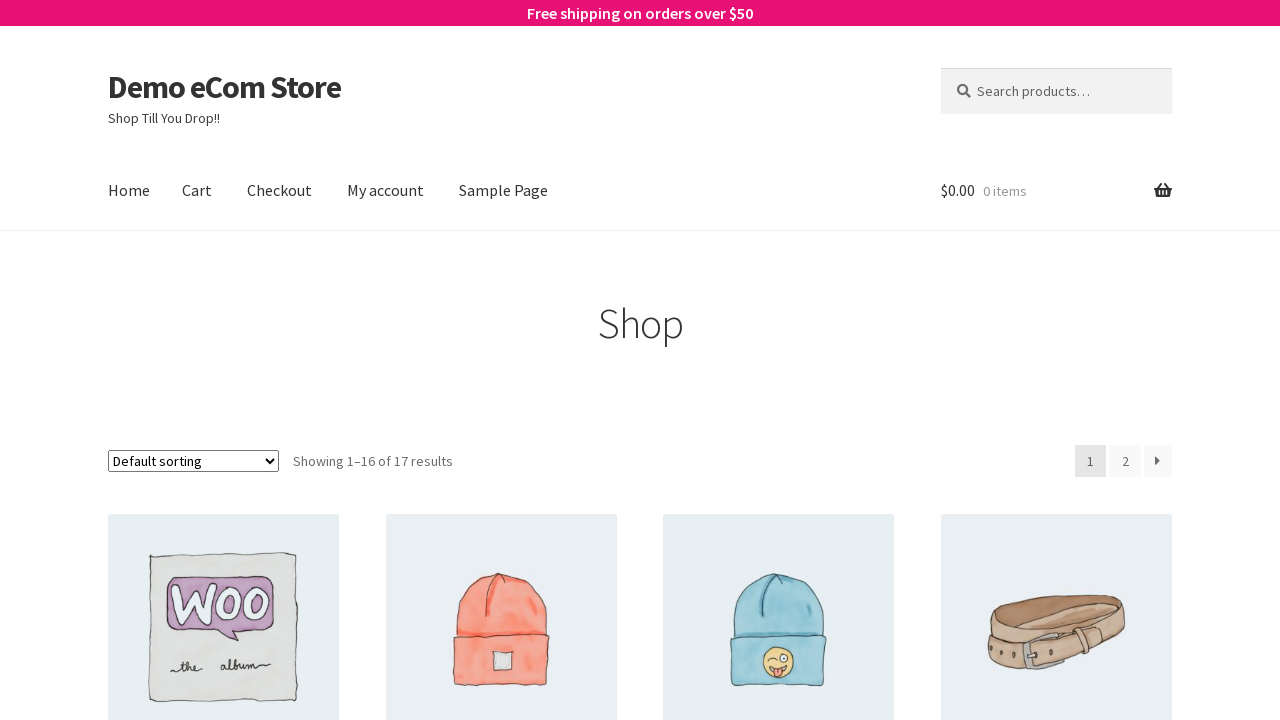

Navigated to demo e-commerce store at http://demostore.supersqa.com
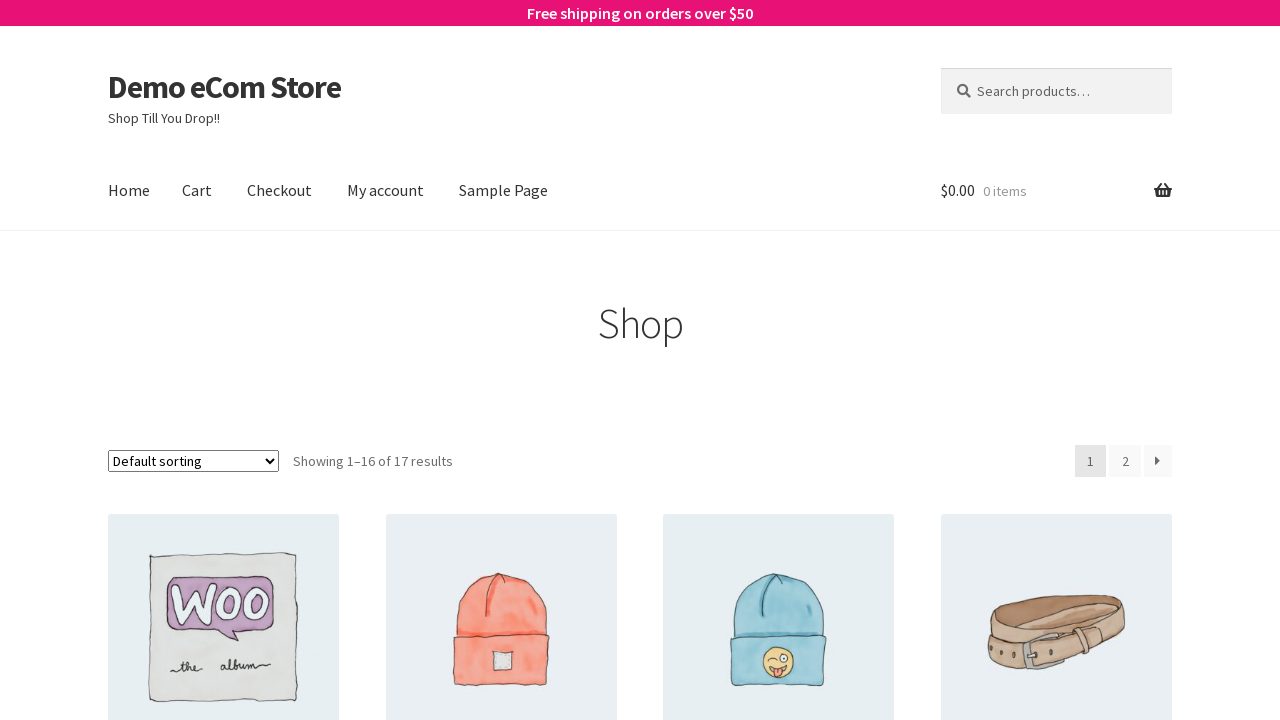

Clicked on 'My Account' navigation link at (386, 191) on xpath=//*[@id="site-navigation"]/div[1]/ul/li[4]/a
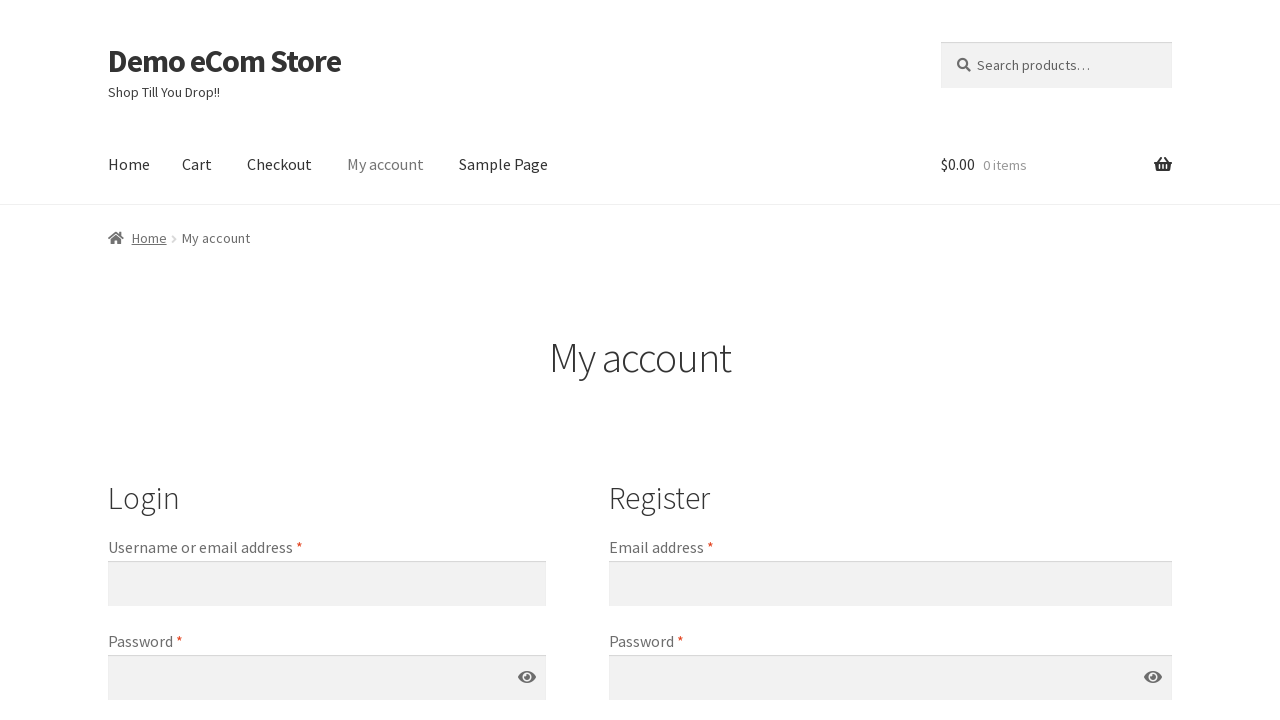

Account page loaded and network idle
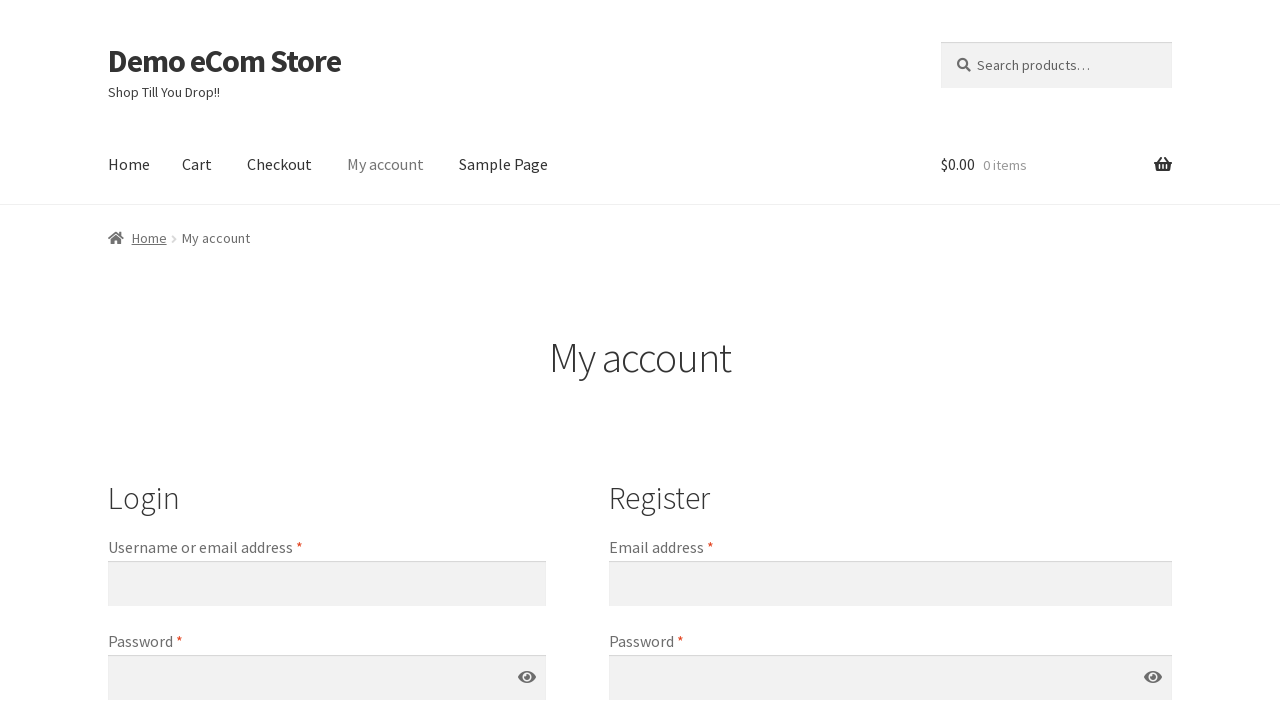

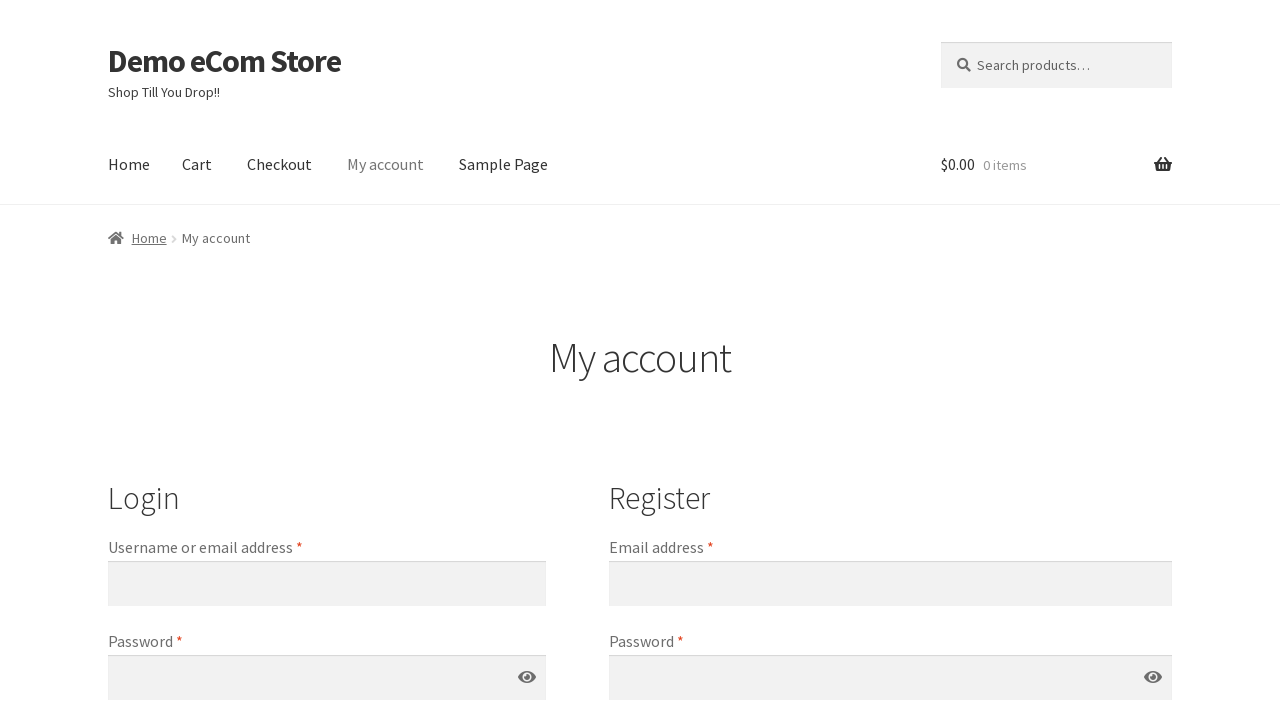